Tests that clicking the Due column header twice sorts the numeric values in descending order.

Starting URL: http://the-internet.herokuapp.com/tables

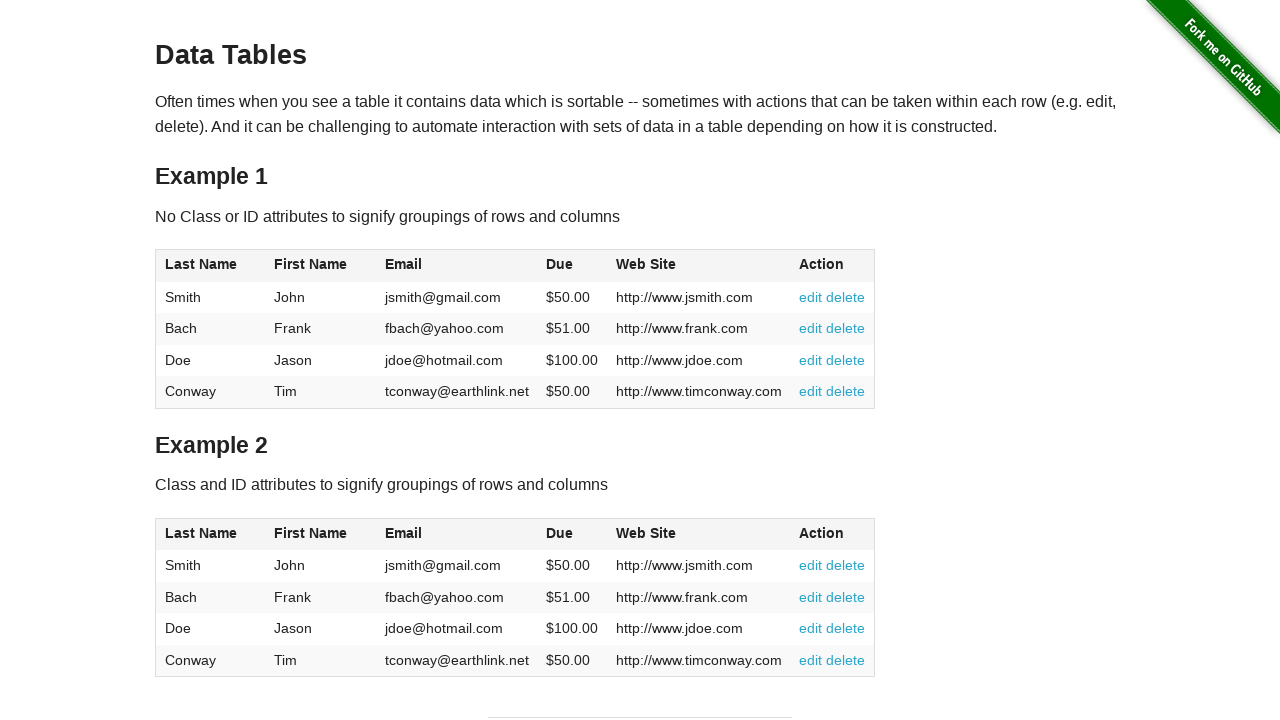

Clicked Due column header (4th column) first time for ascending sort at (572, 266) on #table1 thead tr th:nth-child(4)
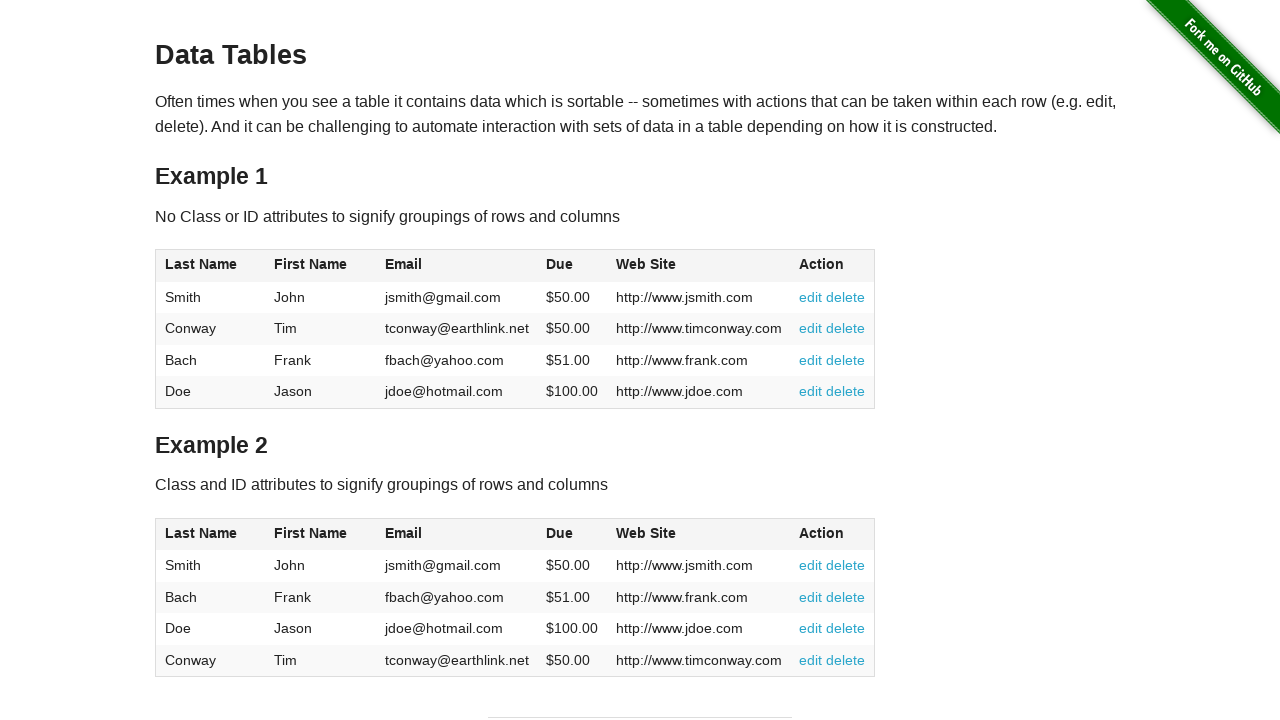

Clicked Due column header second time for descending sort at (572, 266) on #table1 thead tr th:nth-child(4)
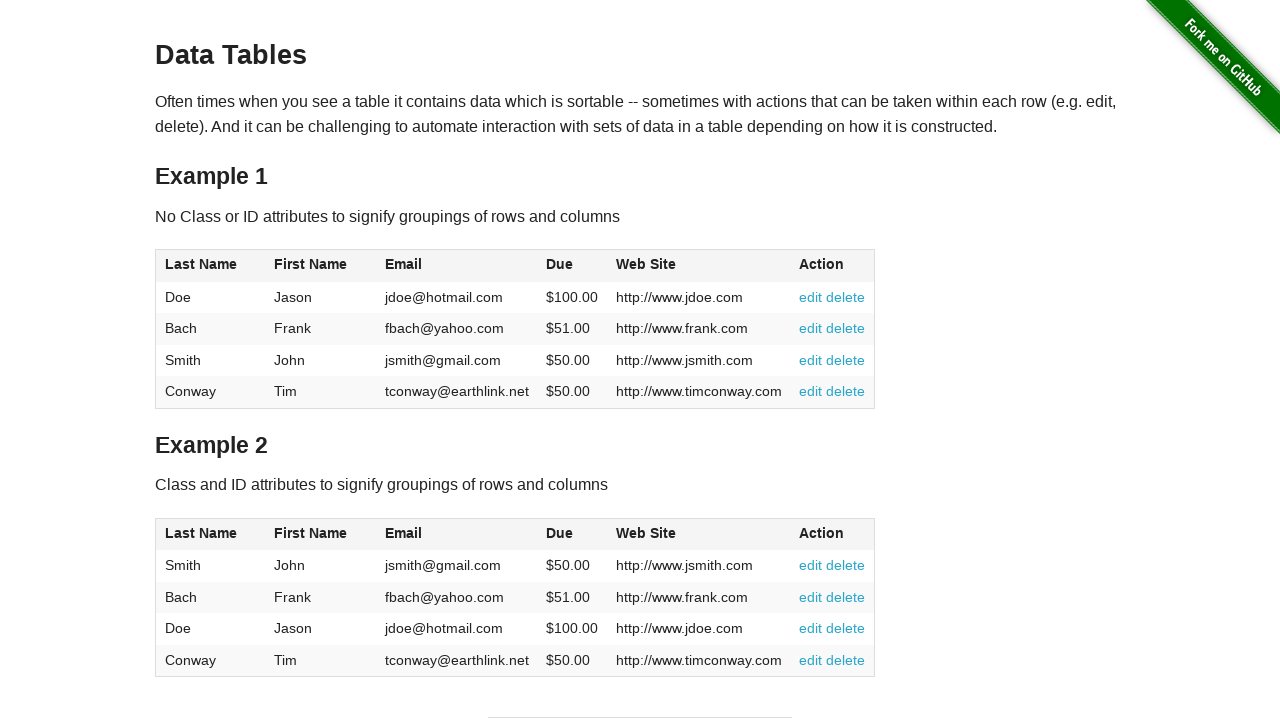

Waited for Due column data to be present in table body
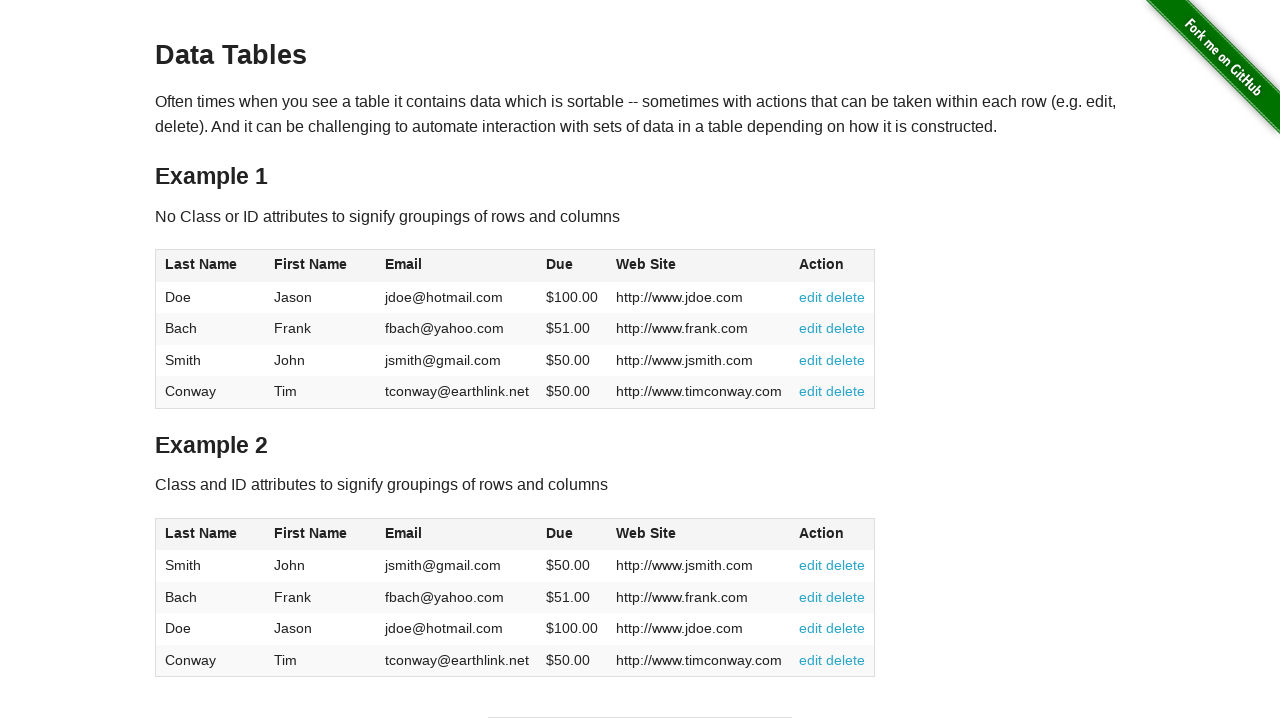

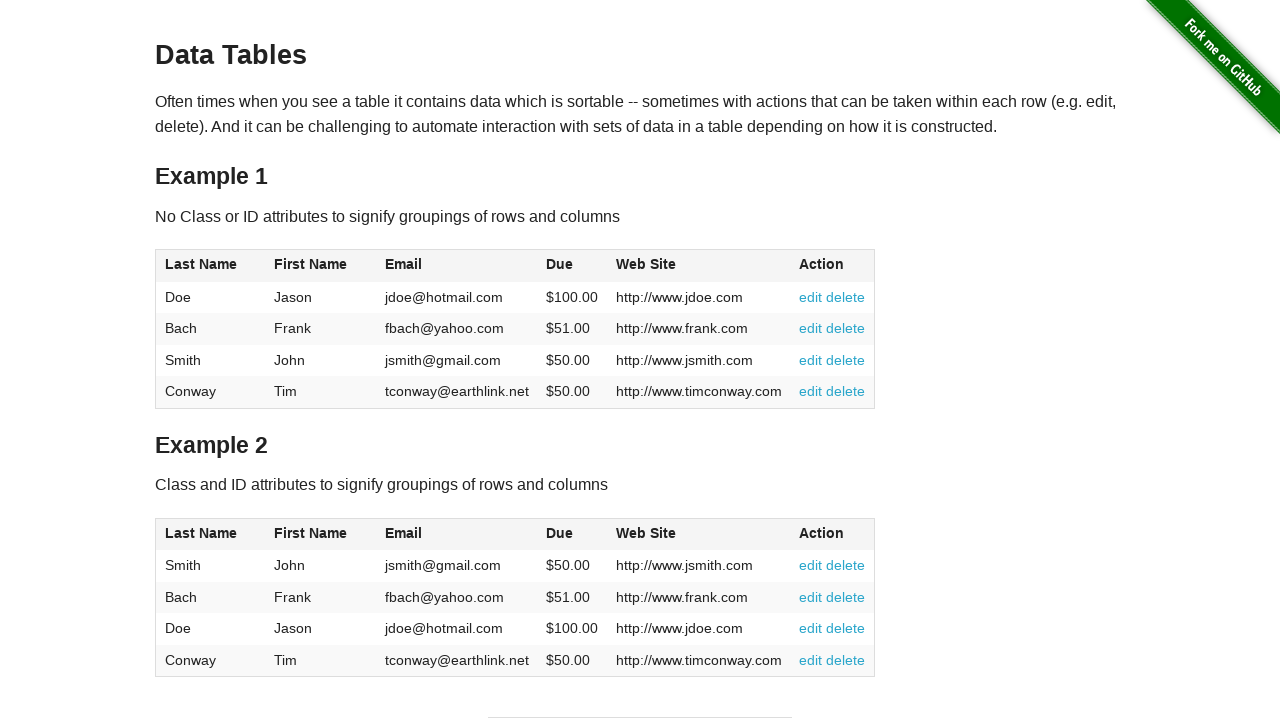